Navigates to the LetCode frames testing page and waits for the page to load.

Starting URL: https://letcode.in/frame

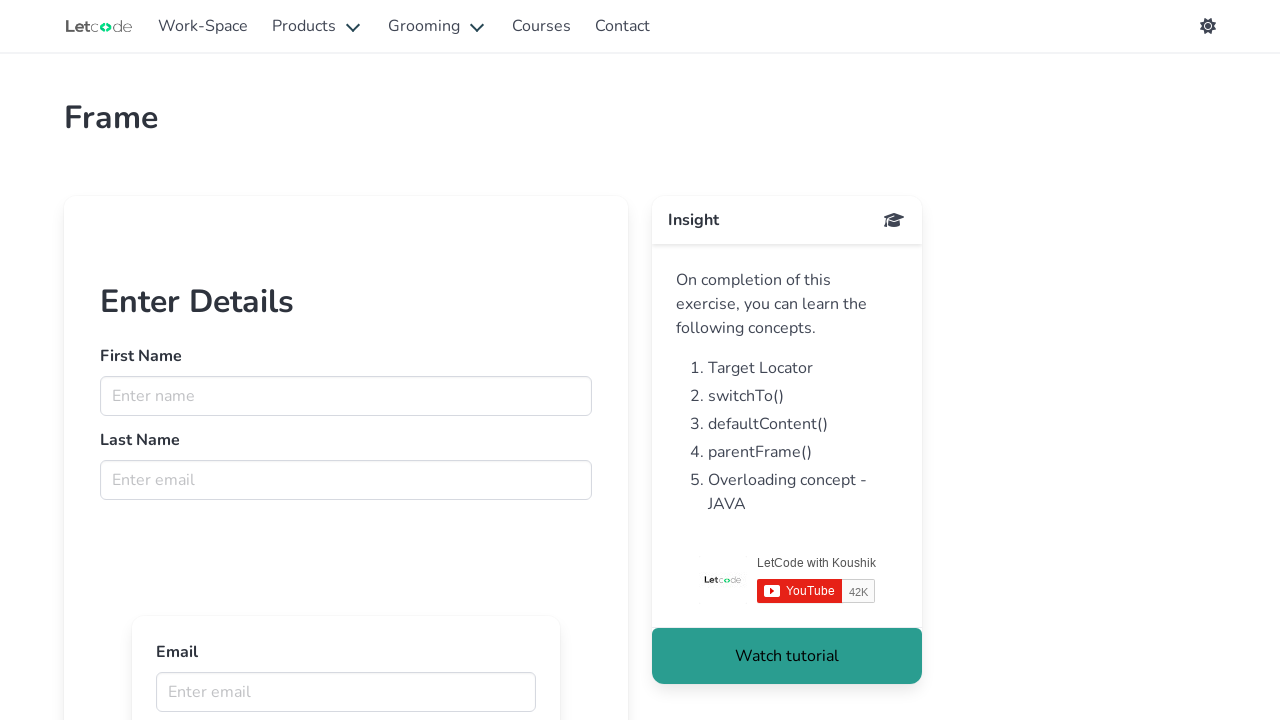

Navigated to LetCode frames testing page at https://letcode.in/frame
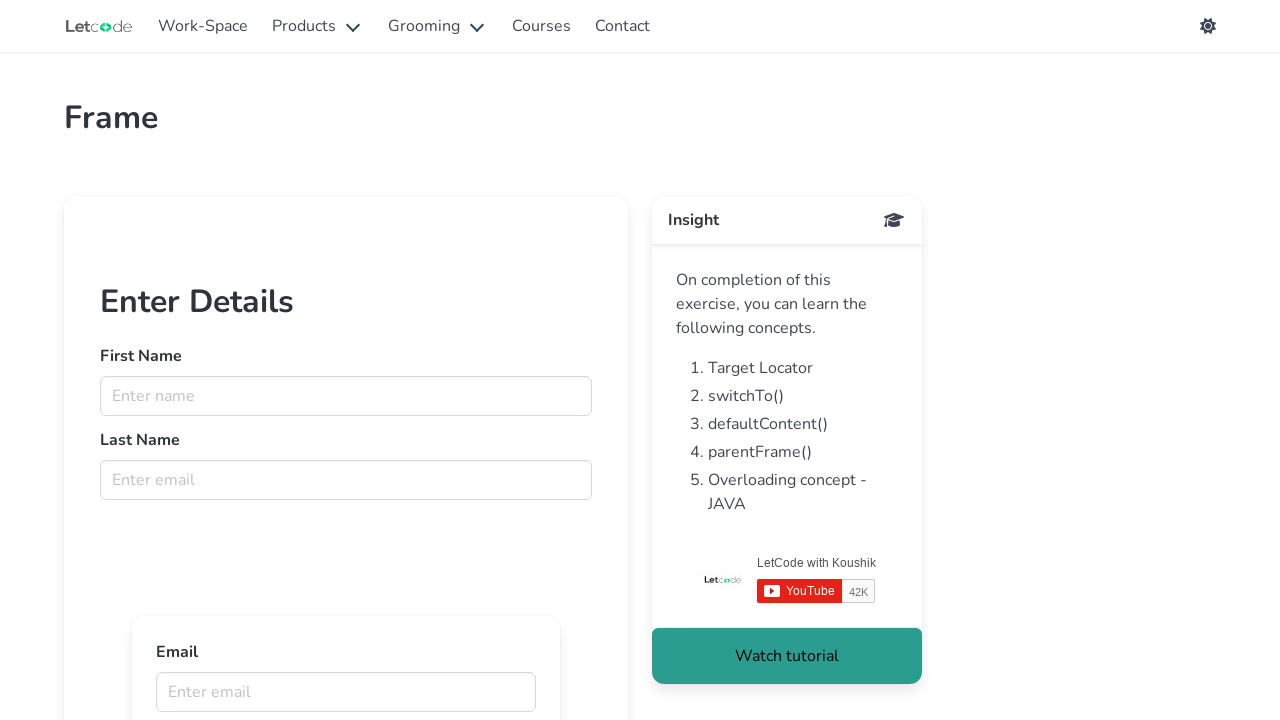

Waited for iframe element to be present on the page
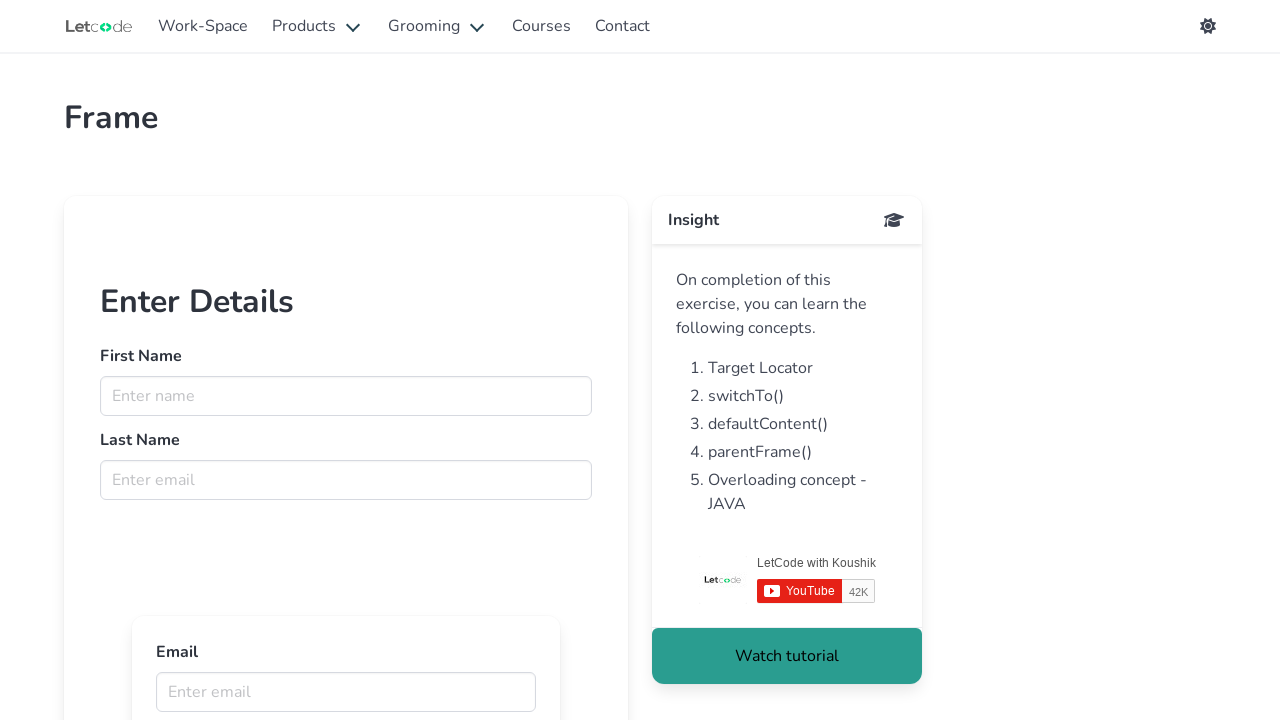

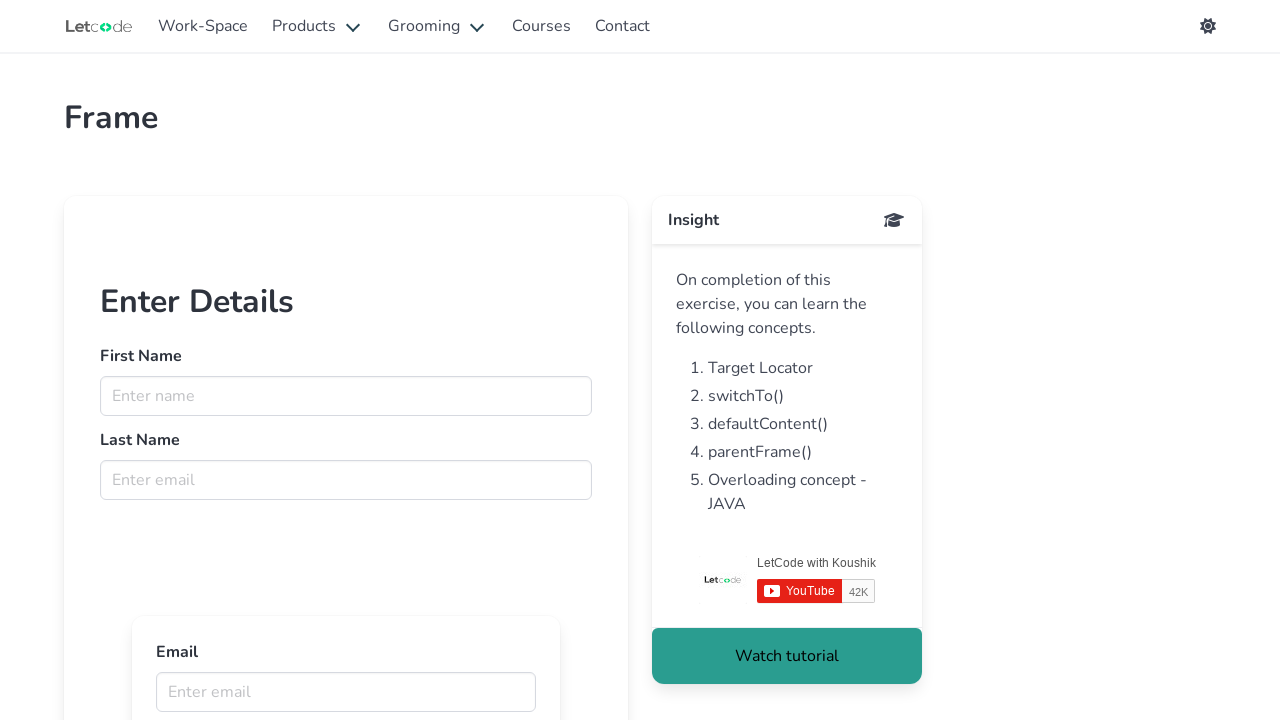